Navigates to the OrangeHRM demo login page and waits for it to load

Starting URL: https://opensource-demo.orangehrmlive.com/web/index.php/auth/login

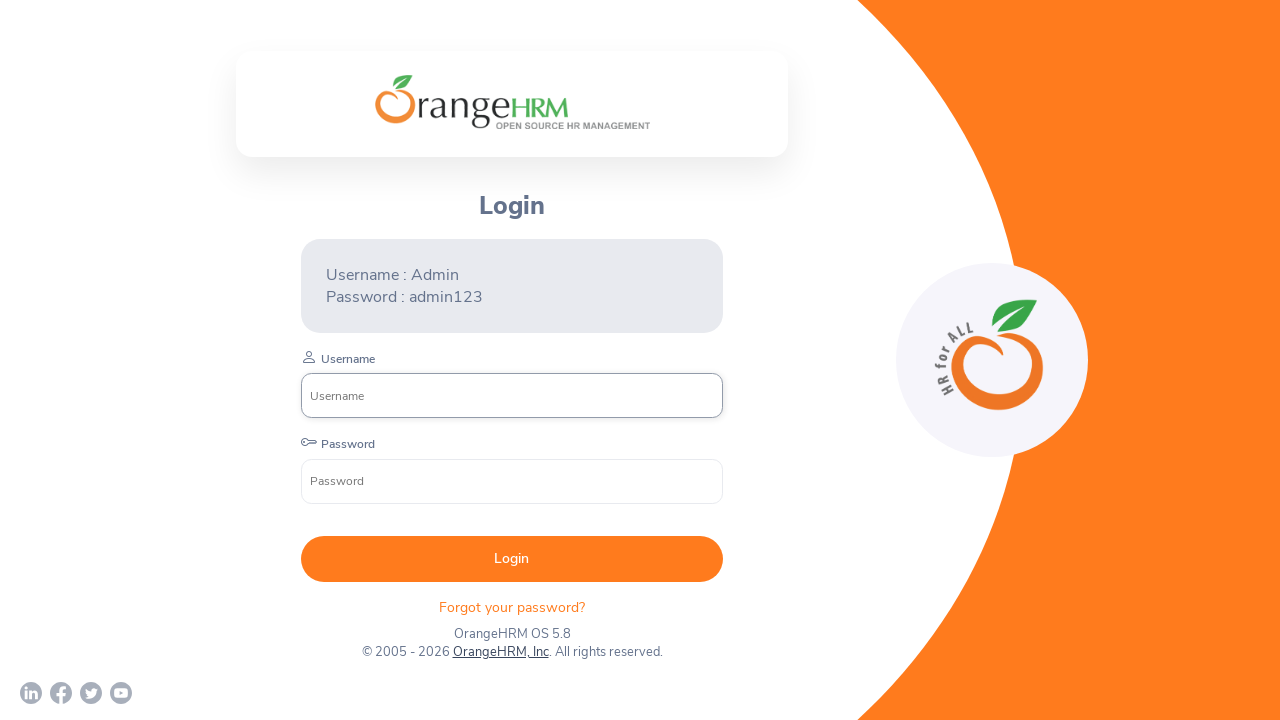

OrangeHRM login page loaded - username input field is visible
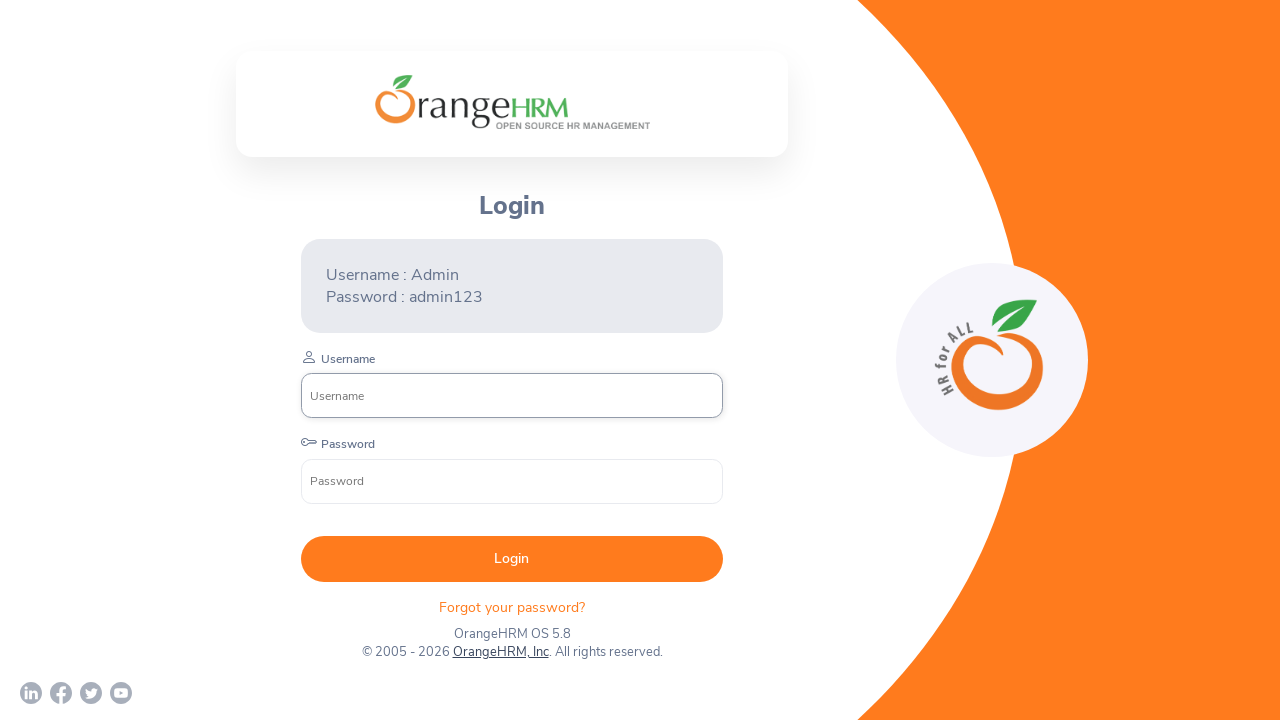

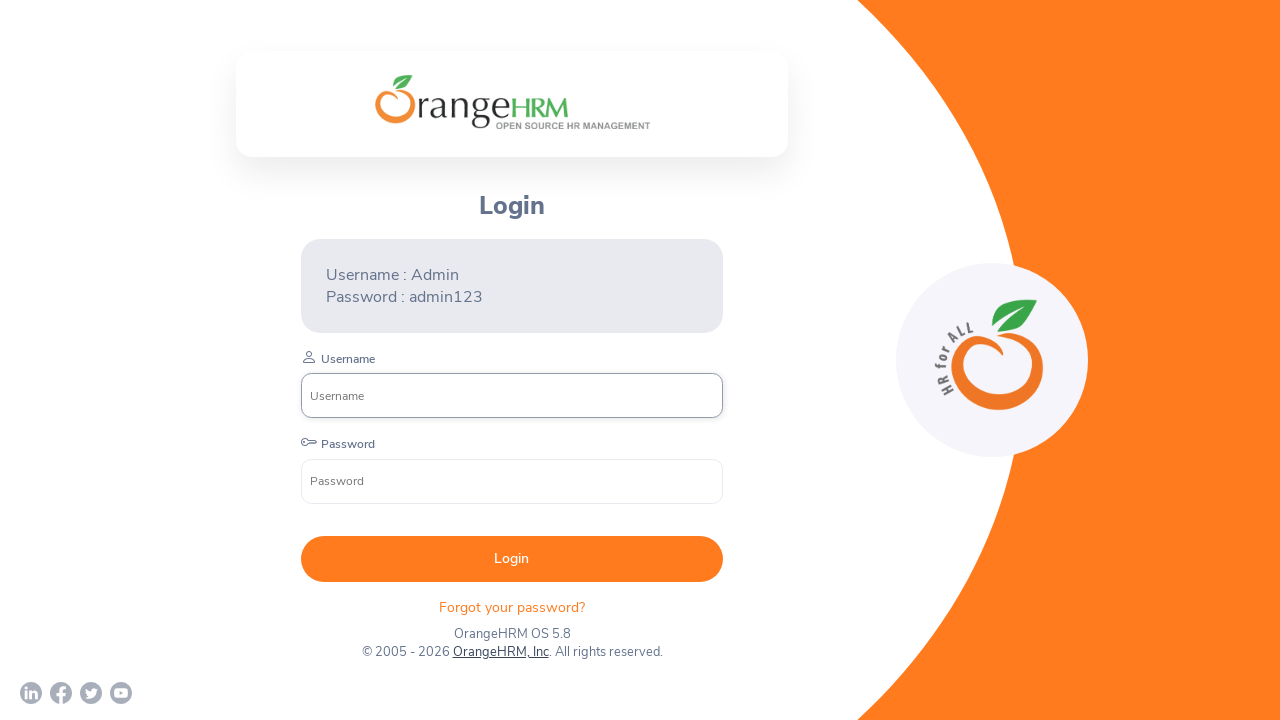